Tests search functionality on a metal music website by searching for a band, clicking on a result, scrolling, and navigating to an album page

Starting URL: https://www.spirit-of-metal.com/

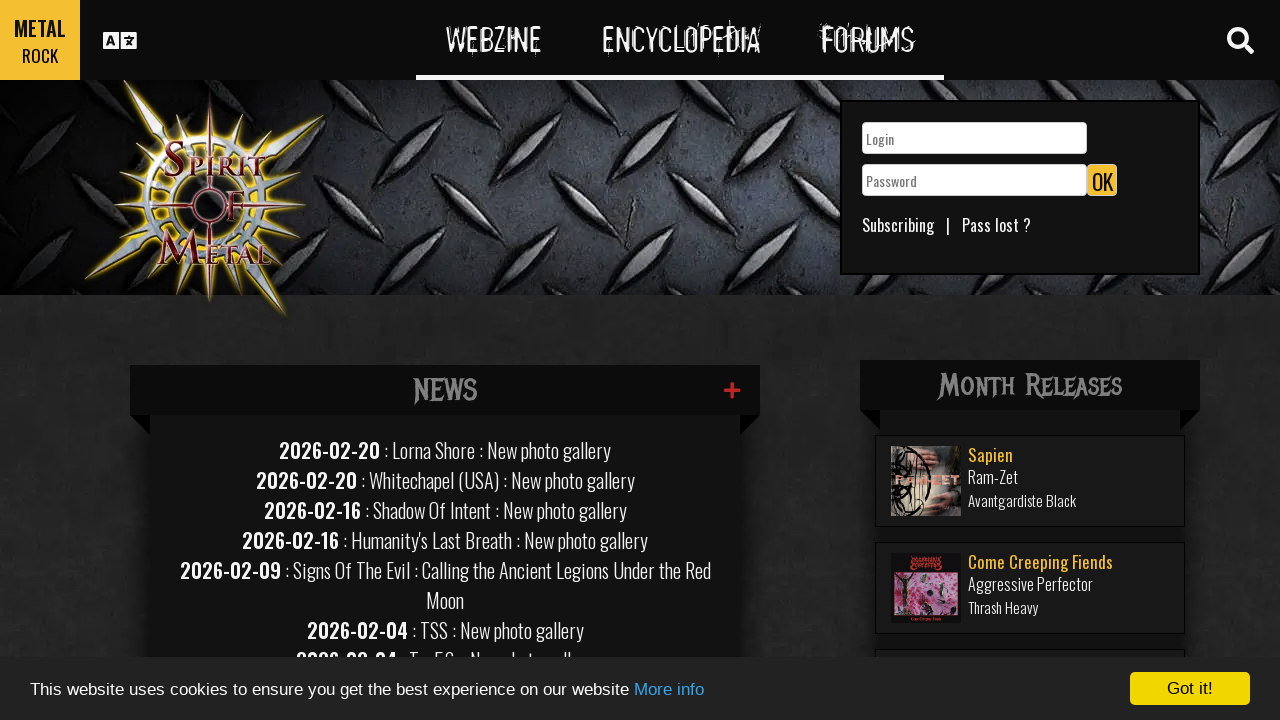

Clicked search toggle button at (1240, 40) on #search-toggle
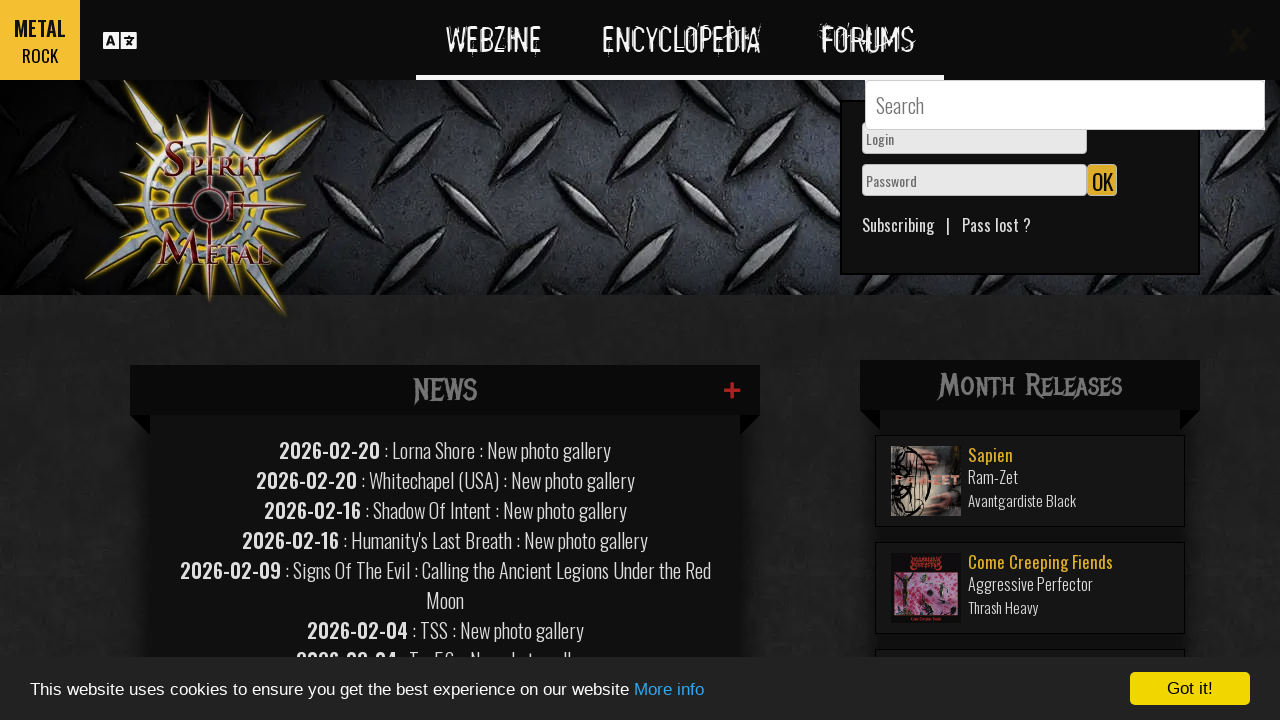

Filled search field with 'skepticism' on #GlobalSearchField
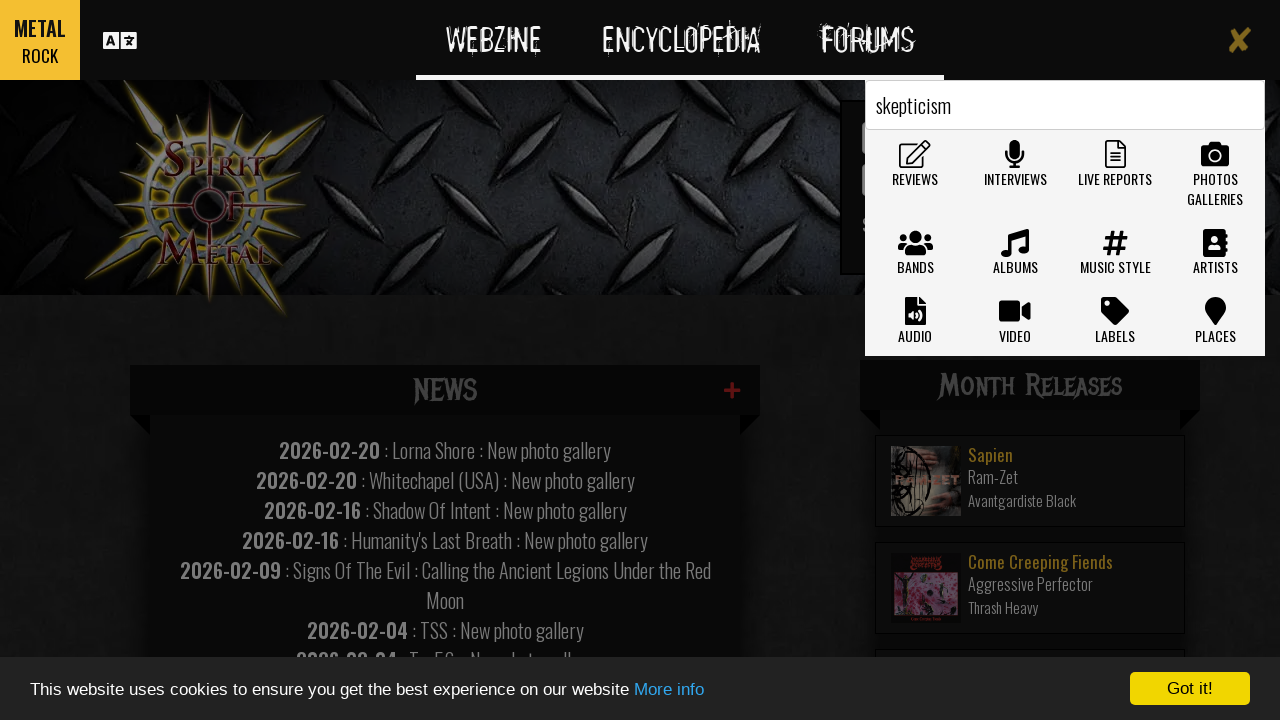

Pressed Enter to submit search for 'skepticism' on #GlobalSearchField
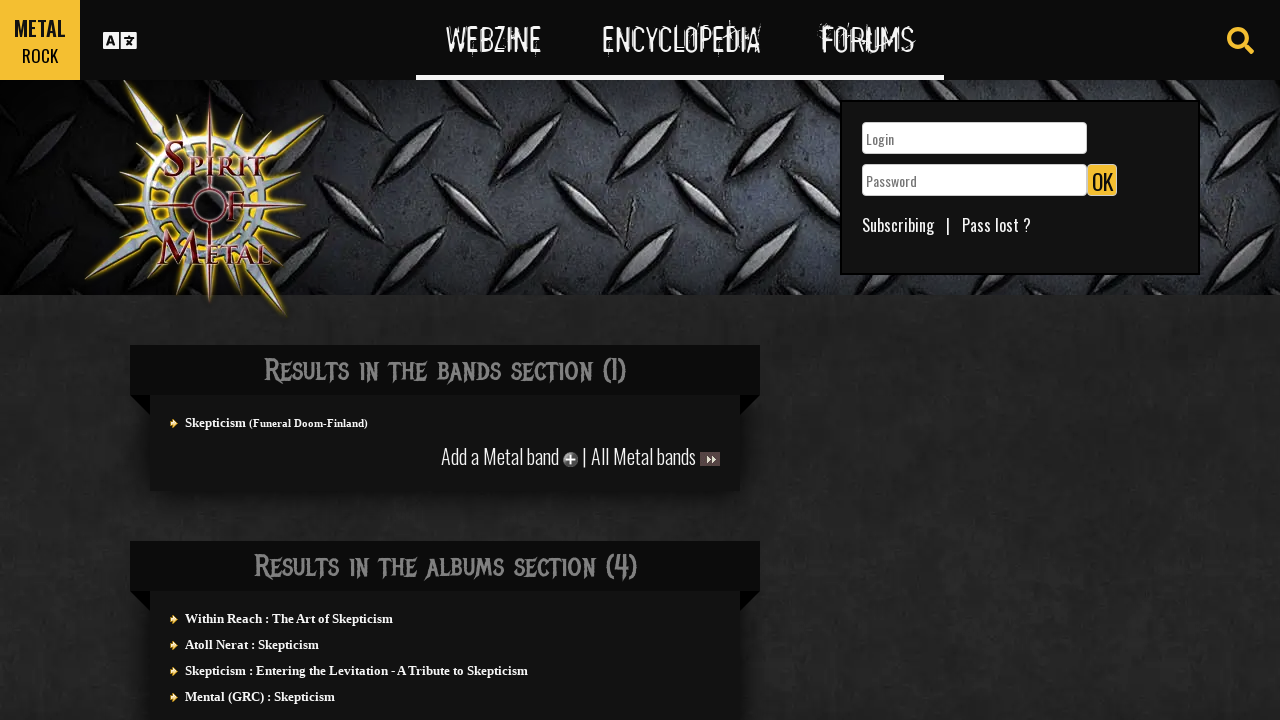

Clicked on first search result at (216, 422) on xpath=//*[@id='actuality']/div/div/section[1]/div/ul/a
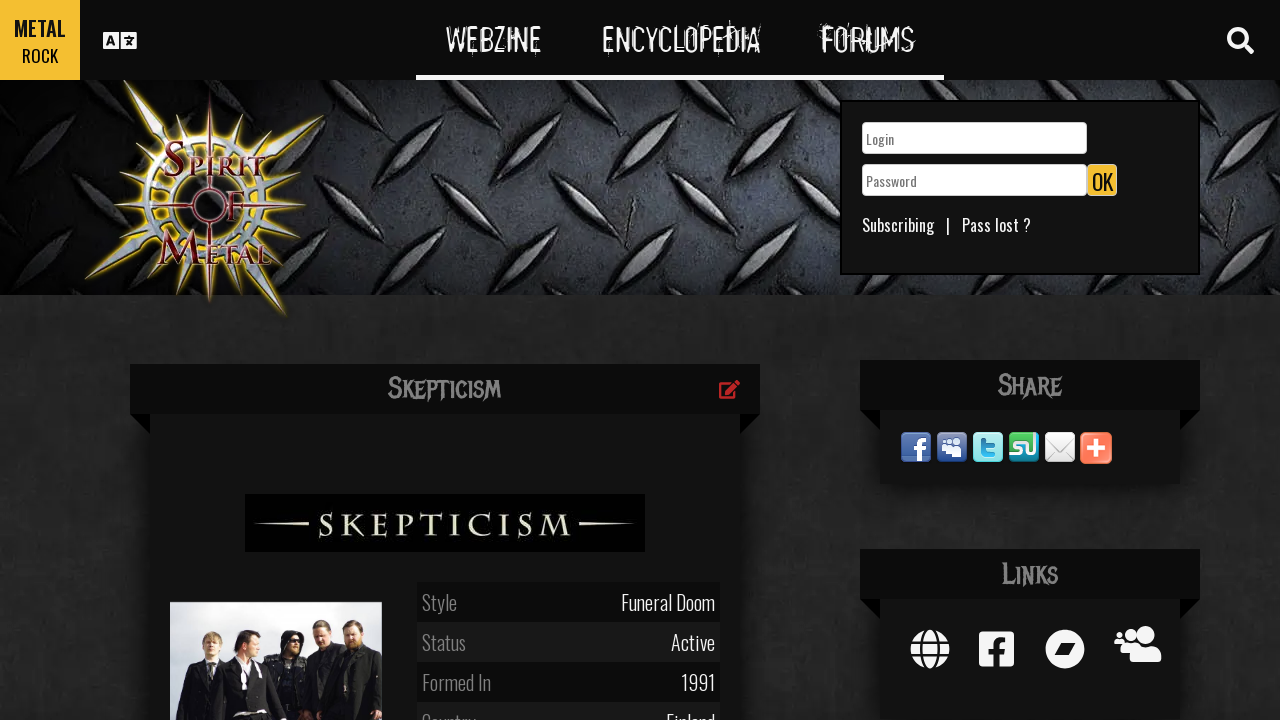

Scrolled down by 1430 pixels
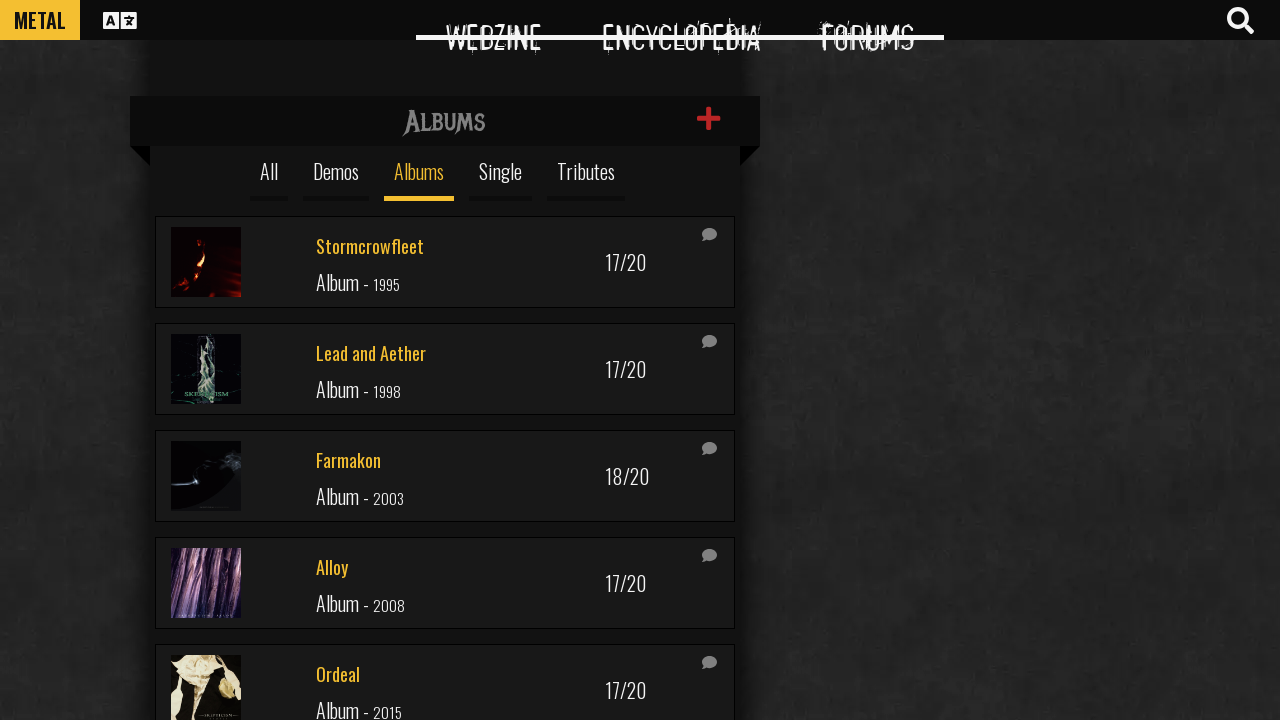

Clicked on album in infinite scroll list at (445, 674) on xpath=//*[@id='infinitescroll']/div[5]/a
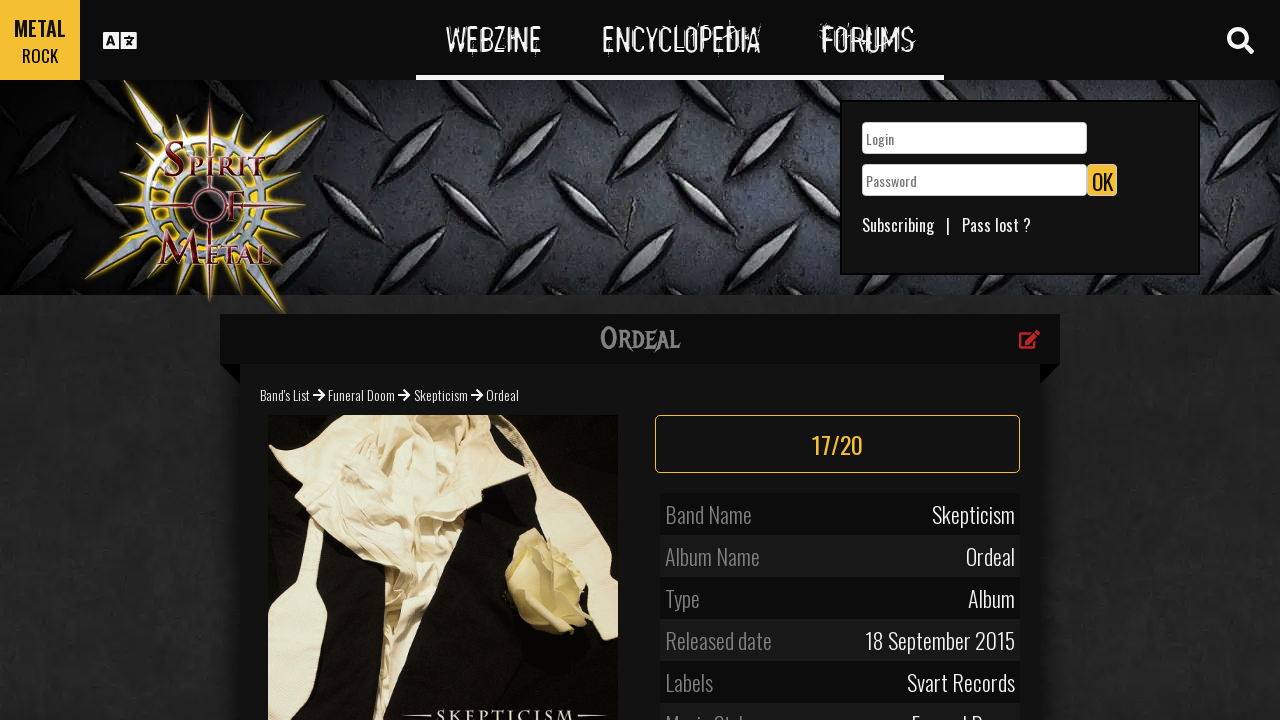

Album profile page loaded successfully
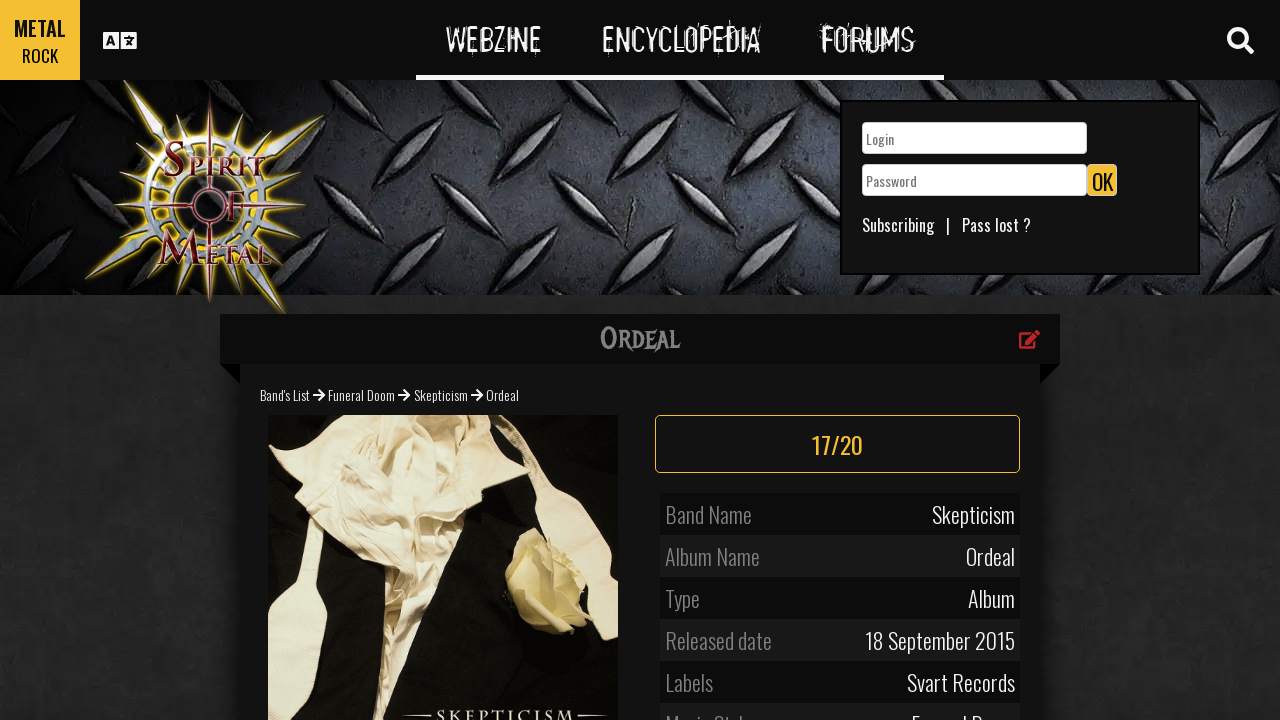

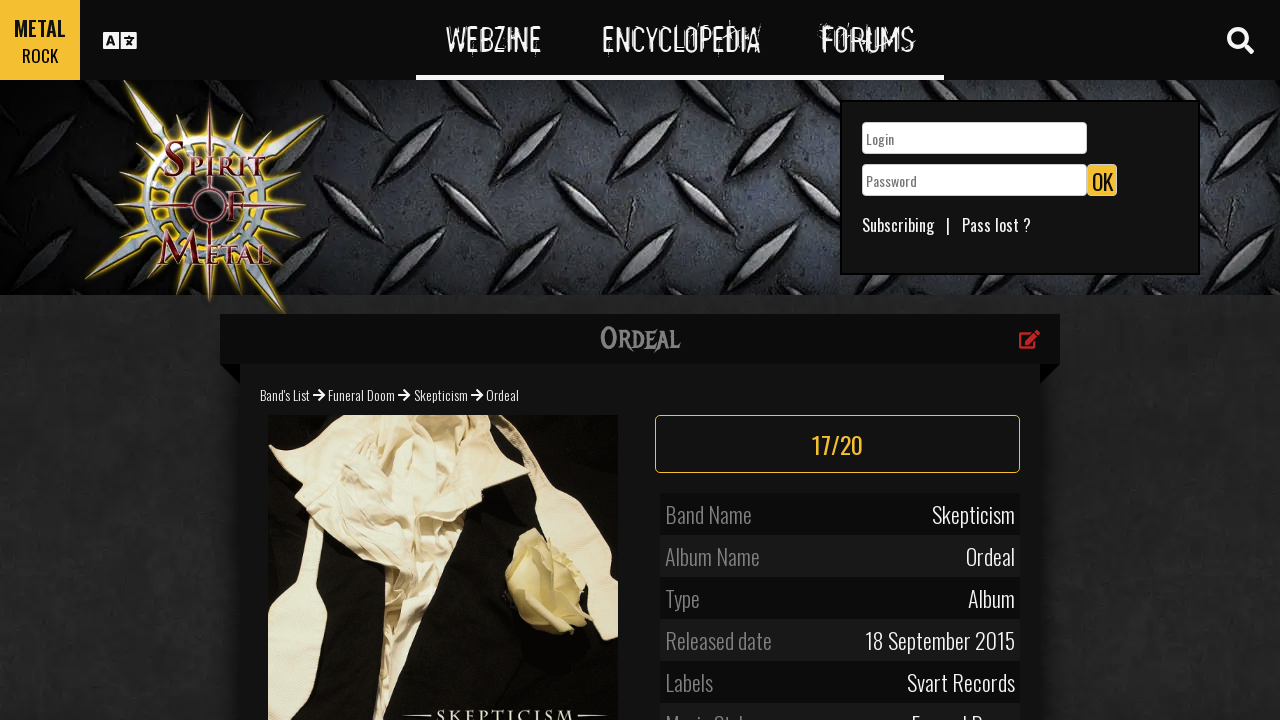